Navigates to the RedBus travel booking website and verifies the page loads successfully

Starting URL: https://www.redbus.in/

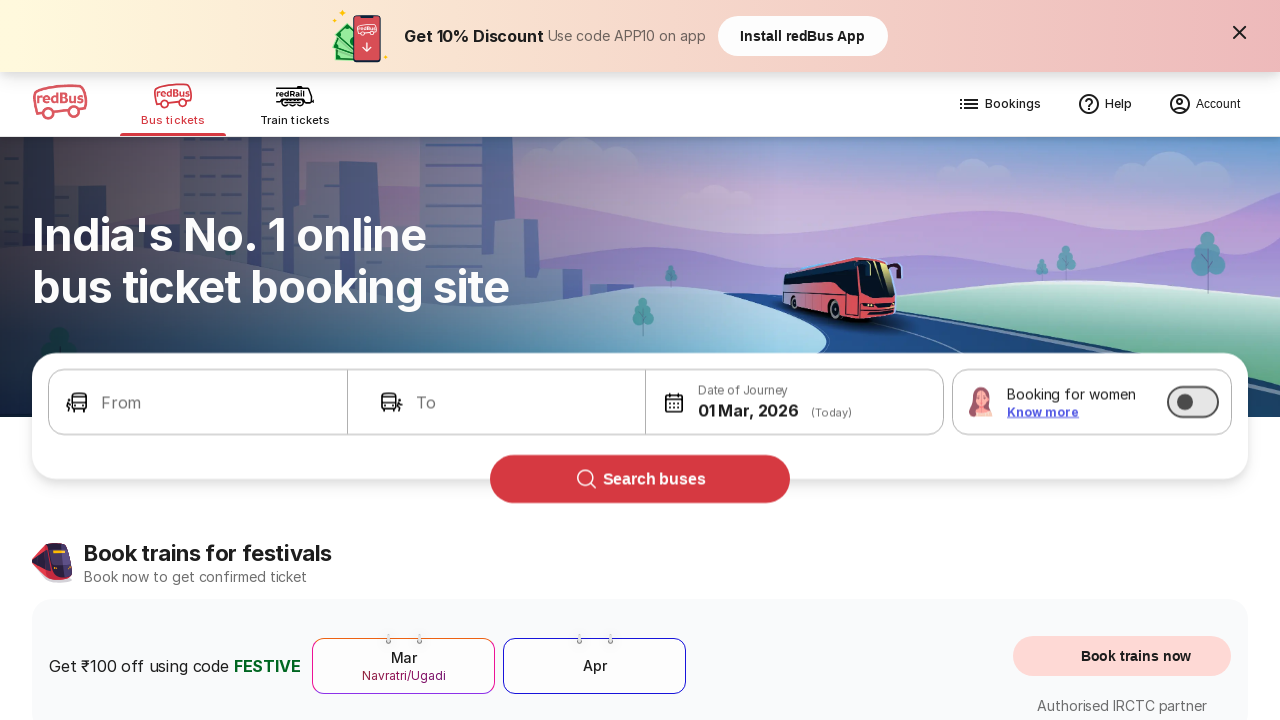

Page DOM content loaded successfully
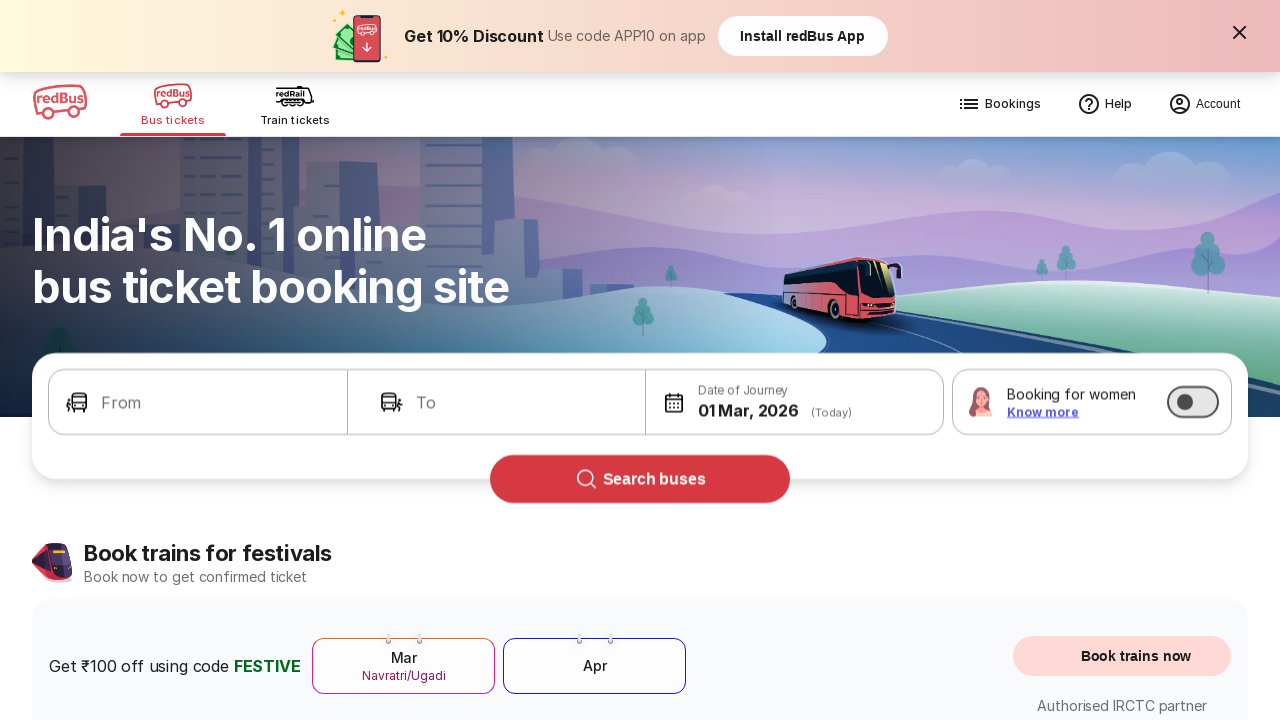

Body element found and page loaded successfully on RedBus website
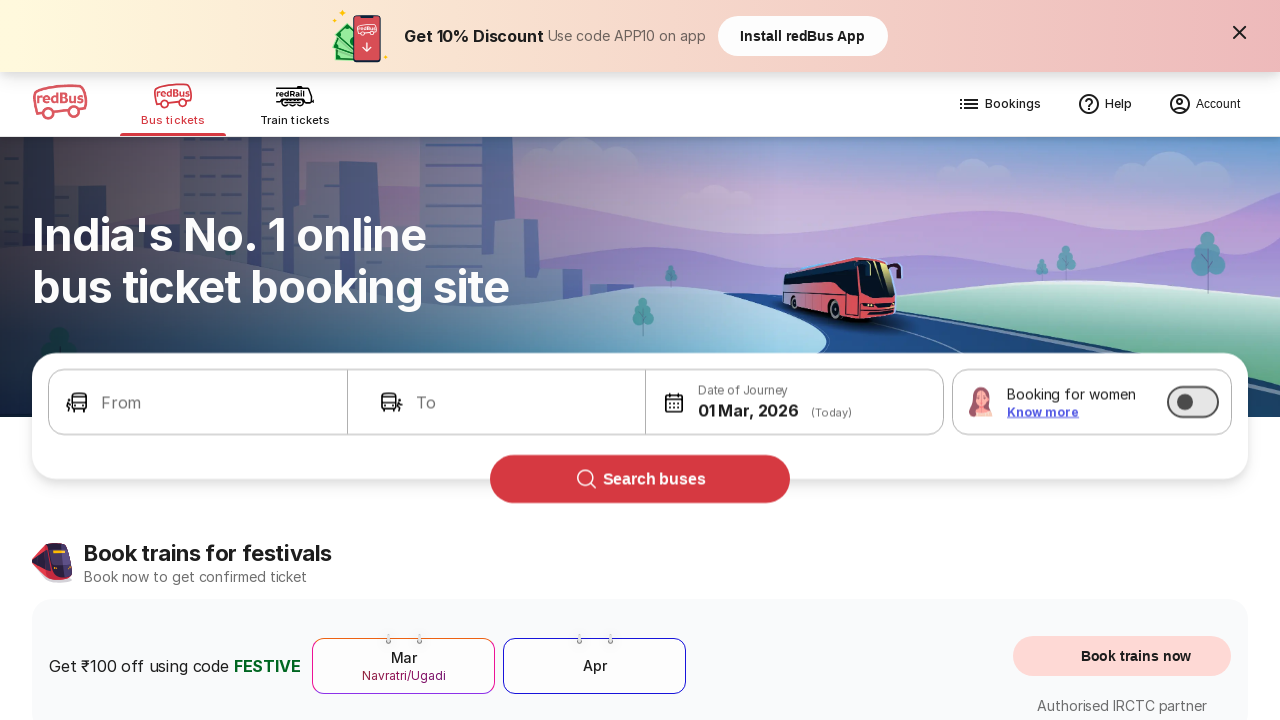

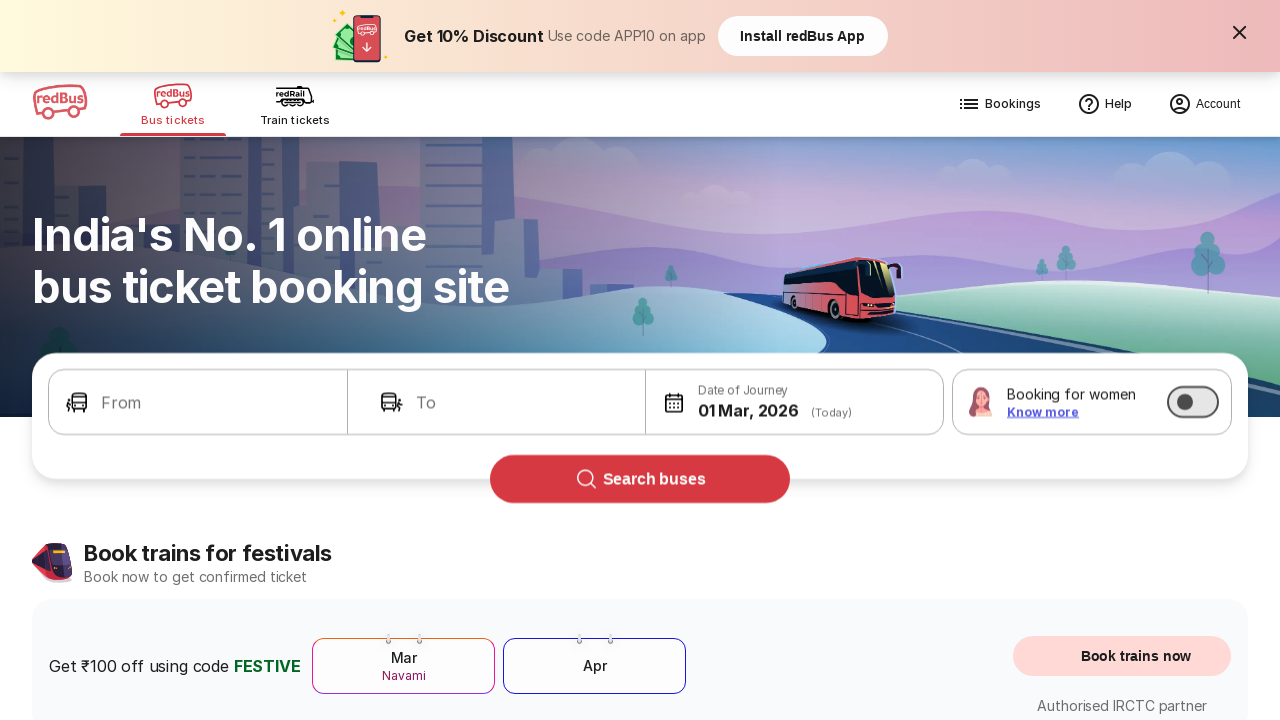